Tests selecting non-consecutive items (1st, 5th, and 11th) using Ctrl/Cmd key and clicking

Starting URL: https://automationfc.github.io/jquery-selectable/

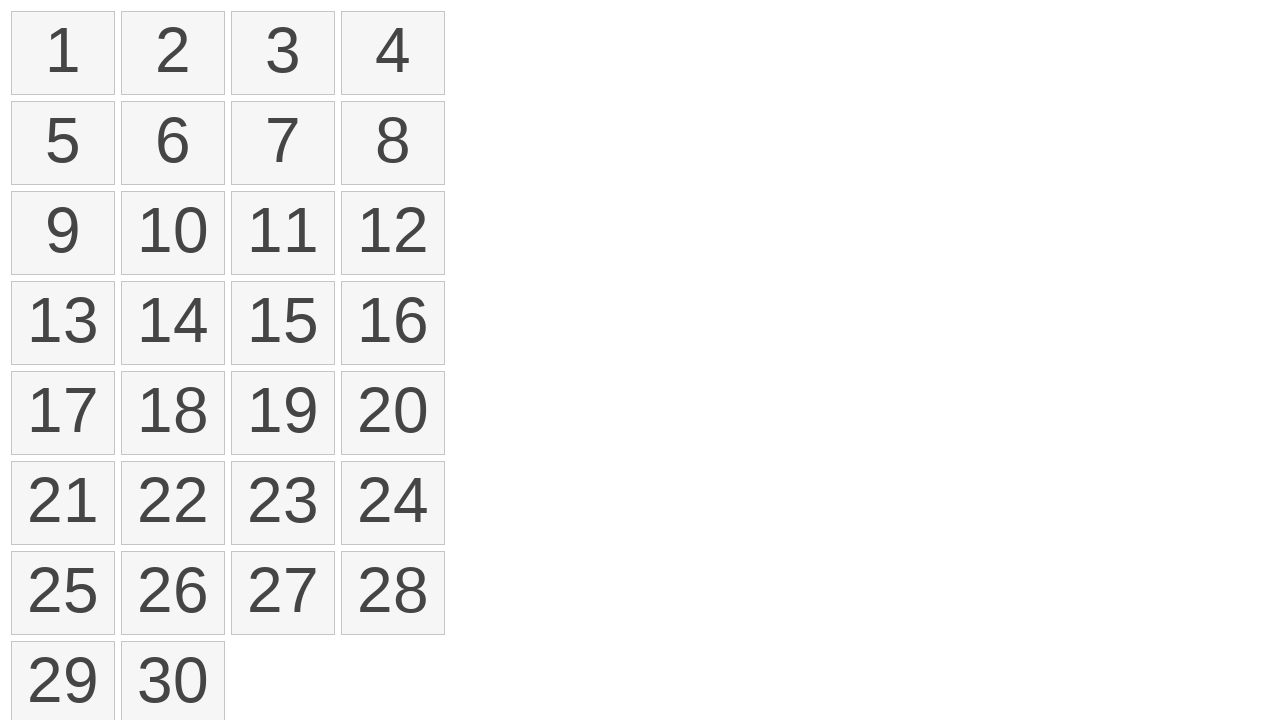

Pressed down Control key to enable multi-select mode
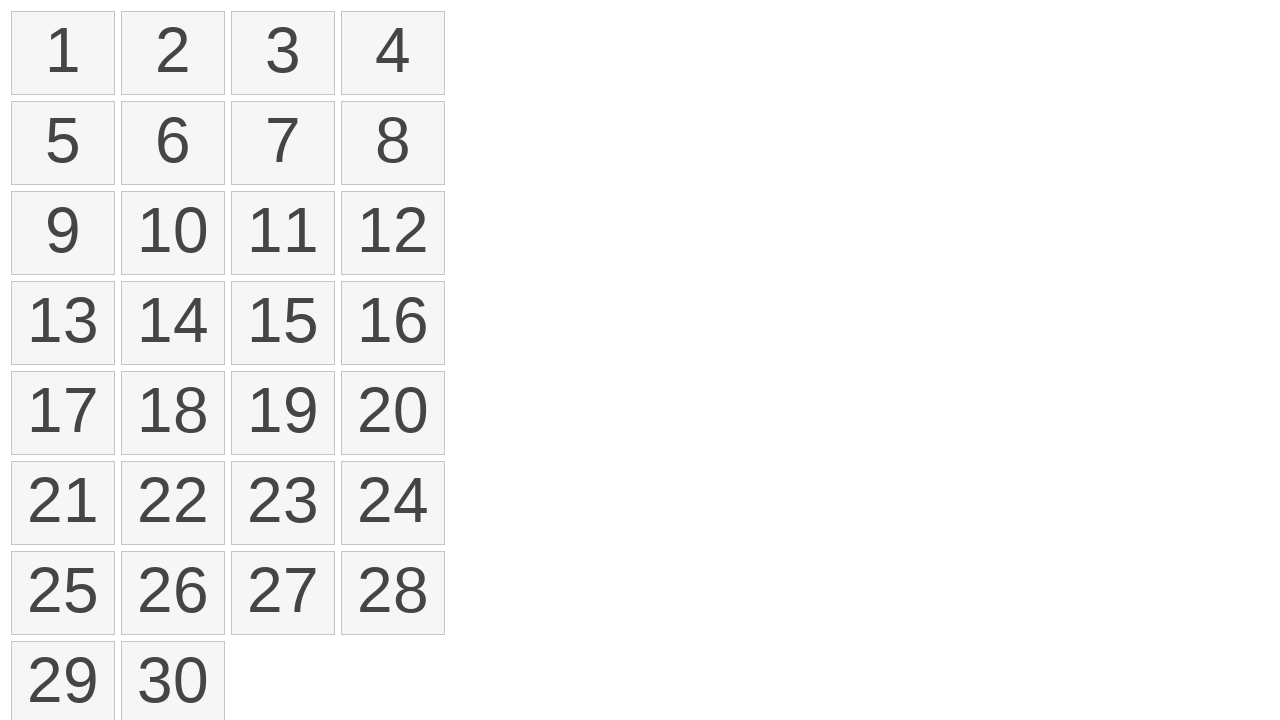

Clicked 1st selectable item while holding Ctrl/Cmd at (63, 53) on ol#selectable li >> nth=0
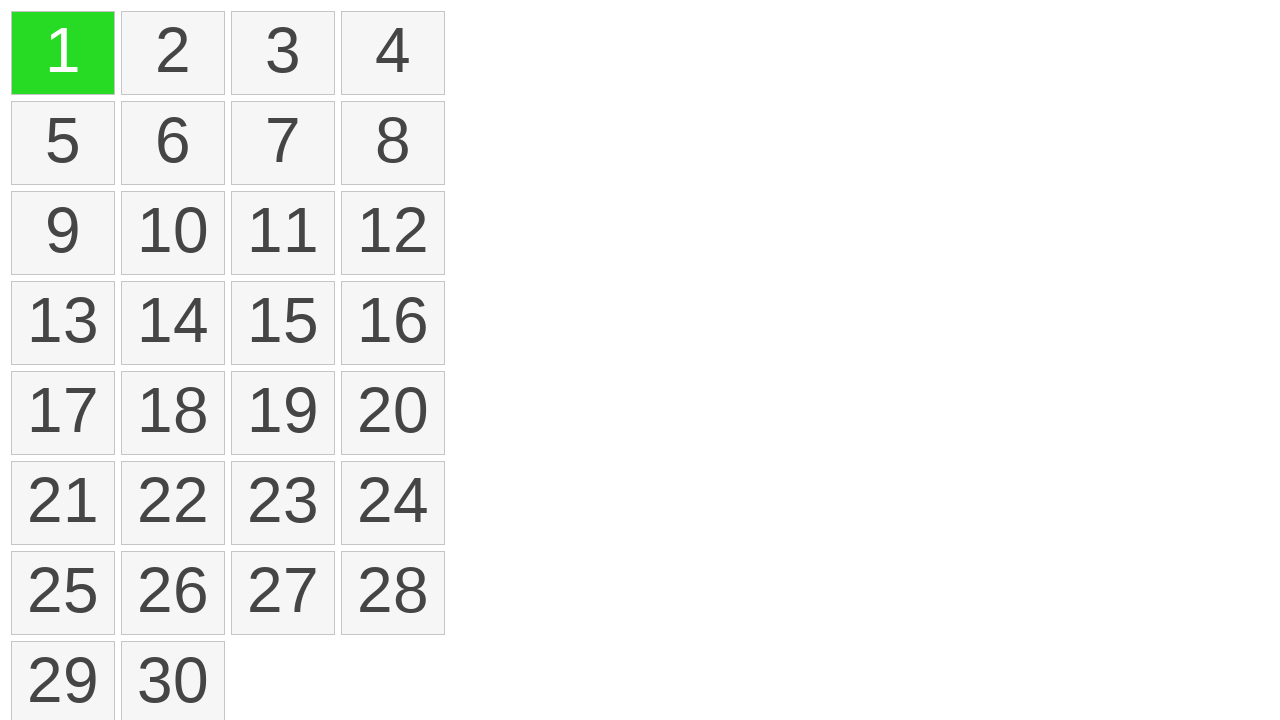

Clicked 5th selectable item while holding Ctrl/Cmd at (63, 143) on ol#selectable li >> nth=4
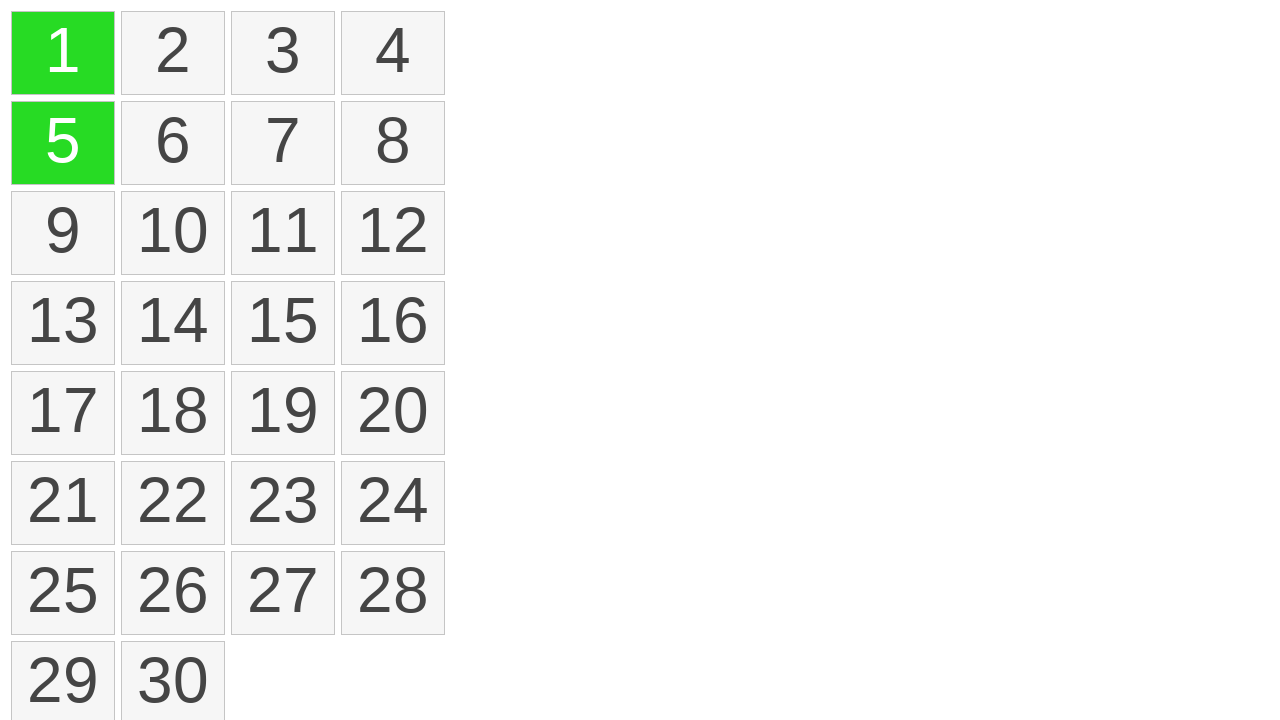

Clicked 11th selectable item while holding Ctrl/Cmd at (283, 233) on ol#selectable li >> nth=10
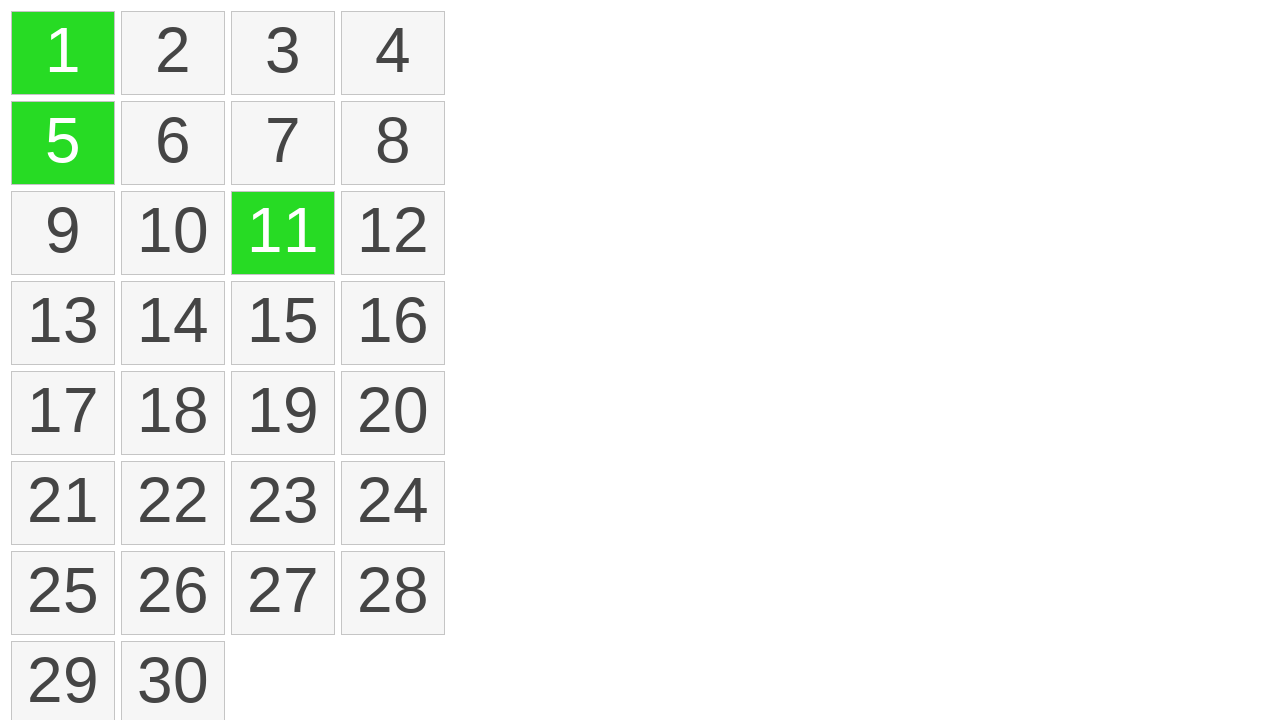

Released Control key
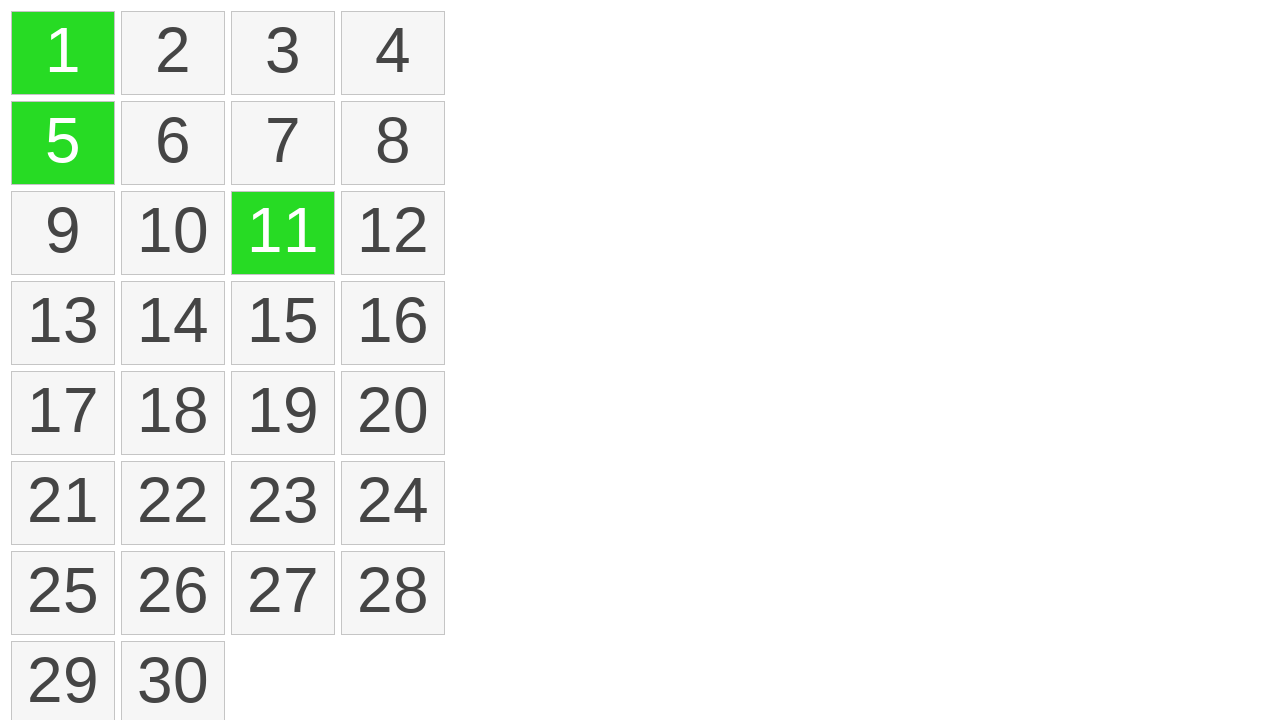

Verified that exactly 3 items are selected
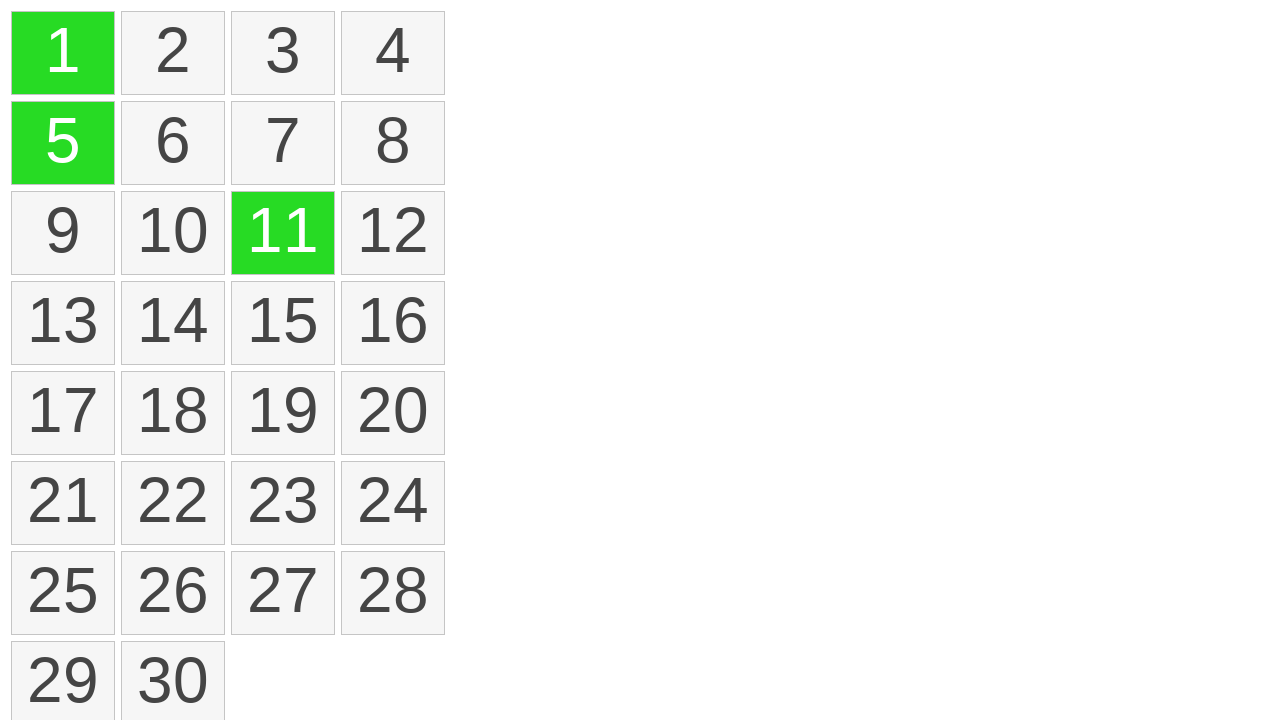

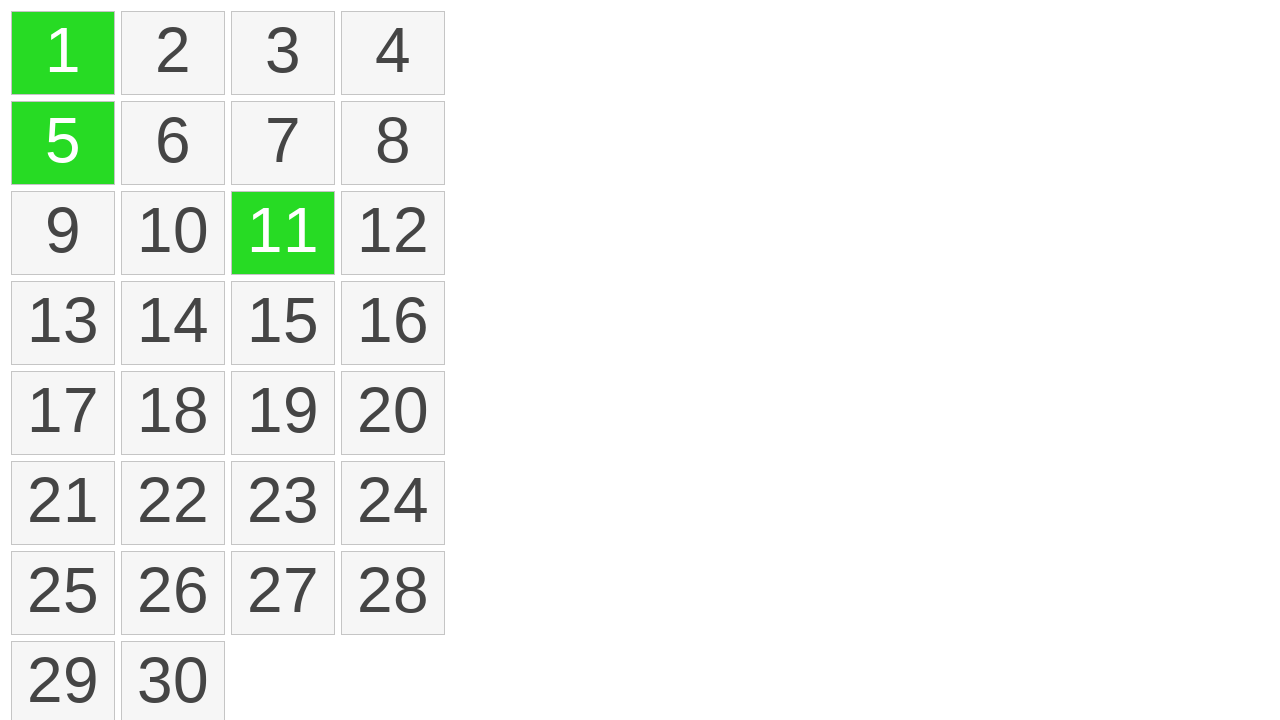